Tests Terraform module for CloudFront v2 Proxy Integration by navigating to the page and verifying that a visitorId is returned in the pre element

Starting URL: https://experiments.martinmakarsky.com/fingerprint-pro-react-cloudfront-v2-official-terraform

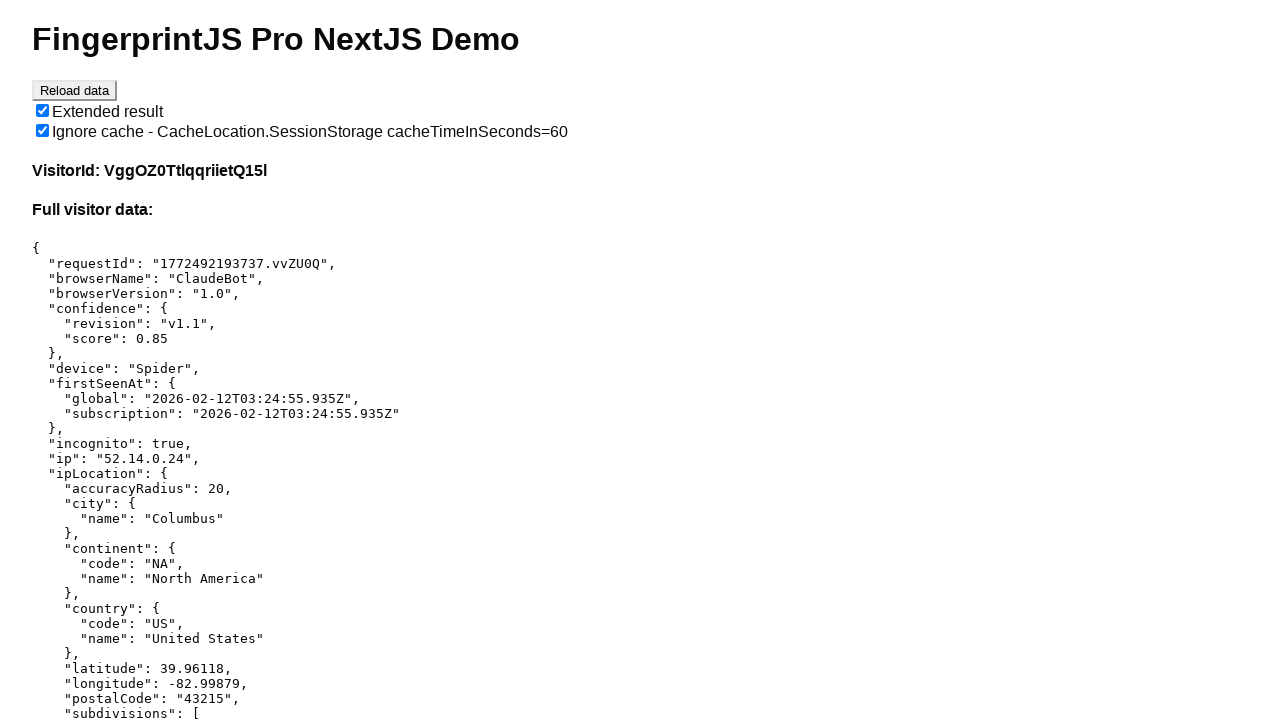

Navigated to Fingerprint Pro React CloudFront v2 Terraform module test page
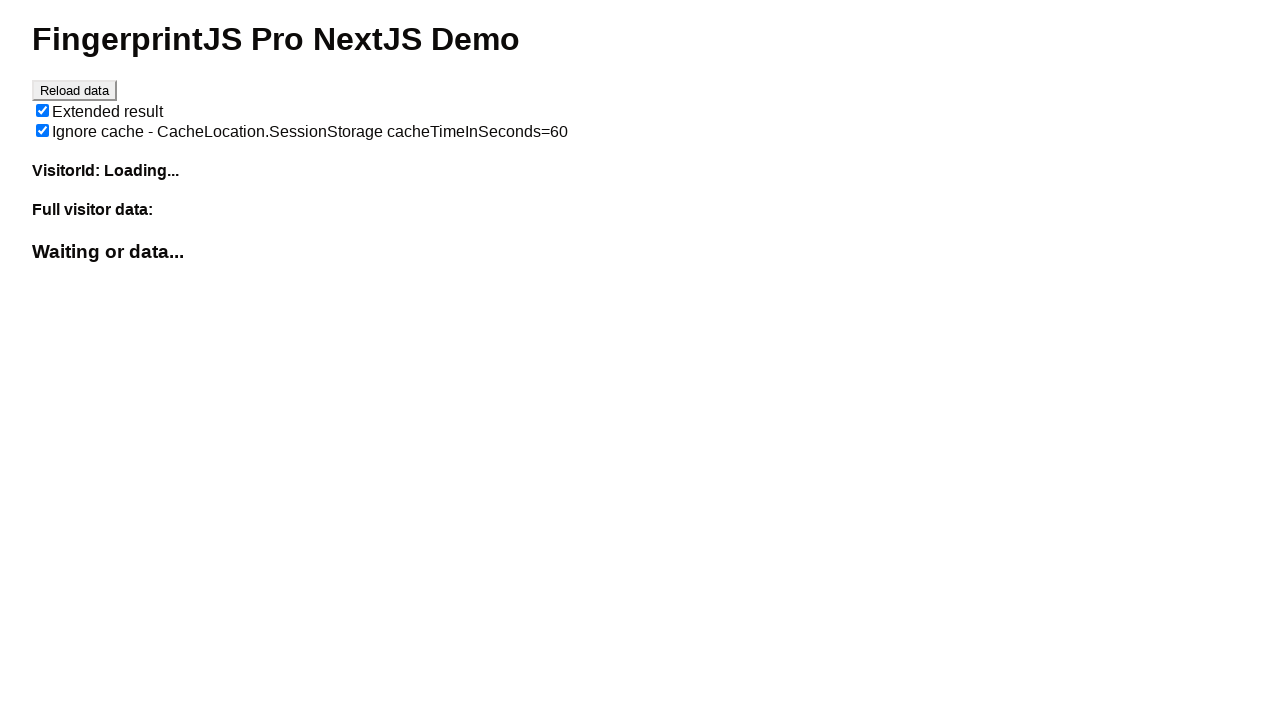

Pre element with visitor data loaded
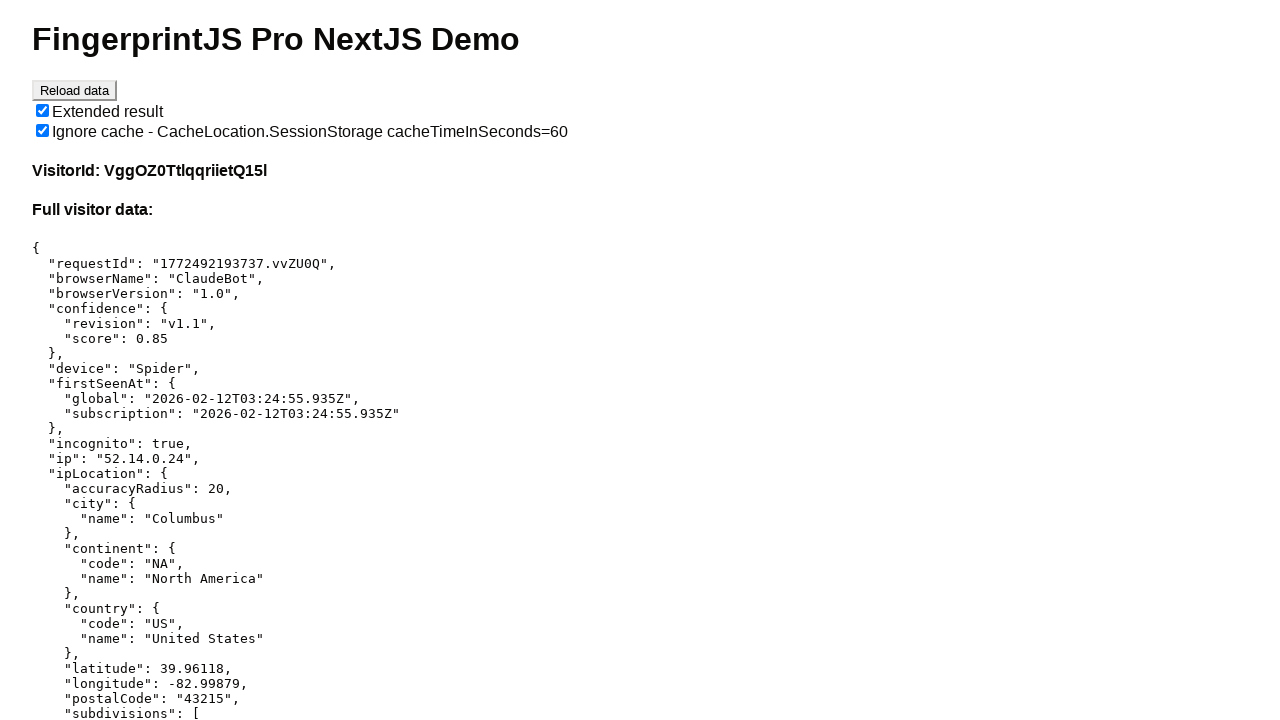

Retrieved pre element content containing visitor data
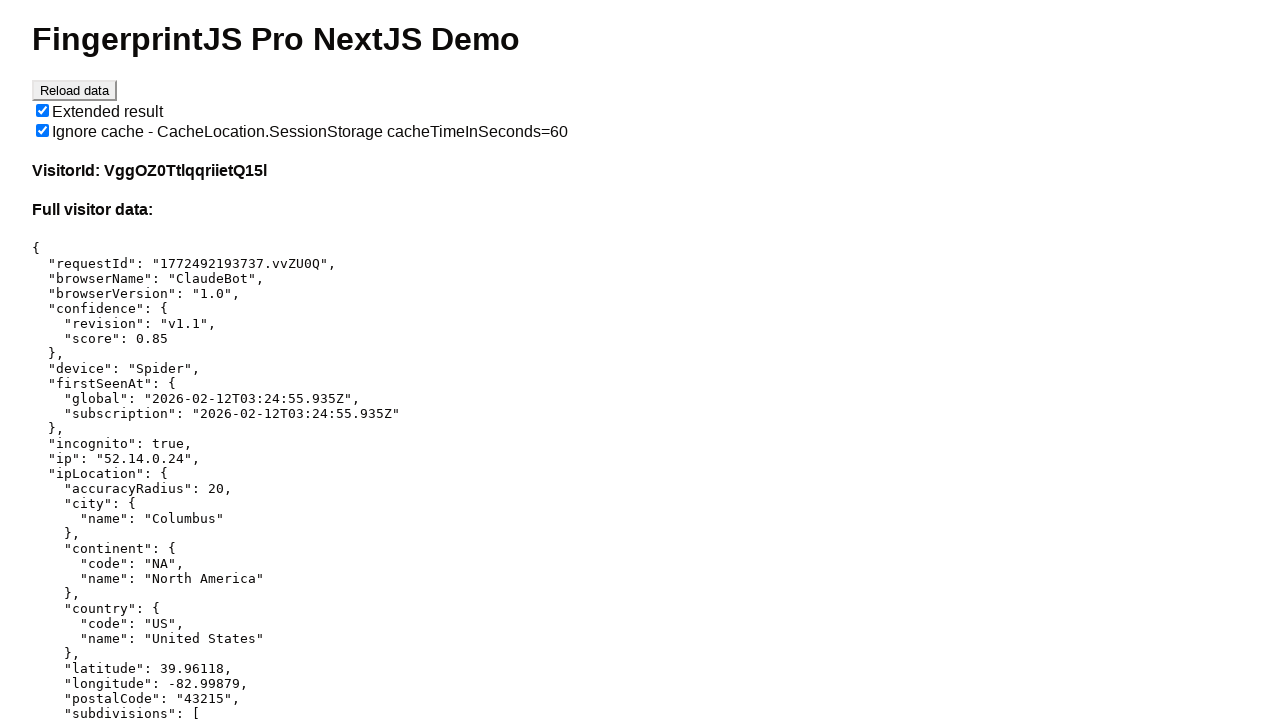

Verified that visitorId is present in the pre element content
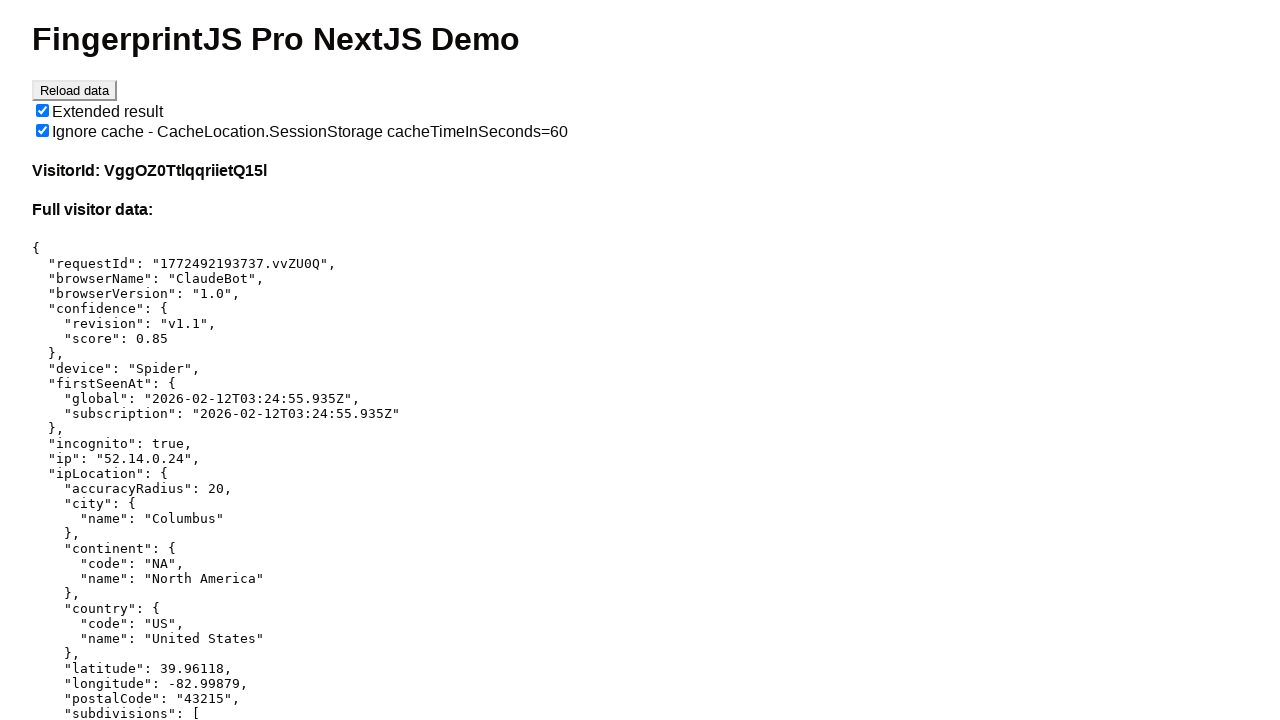

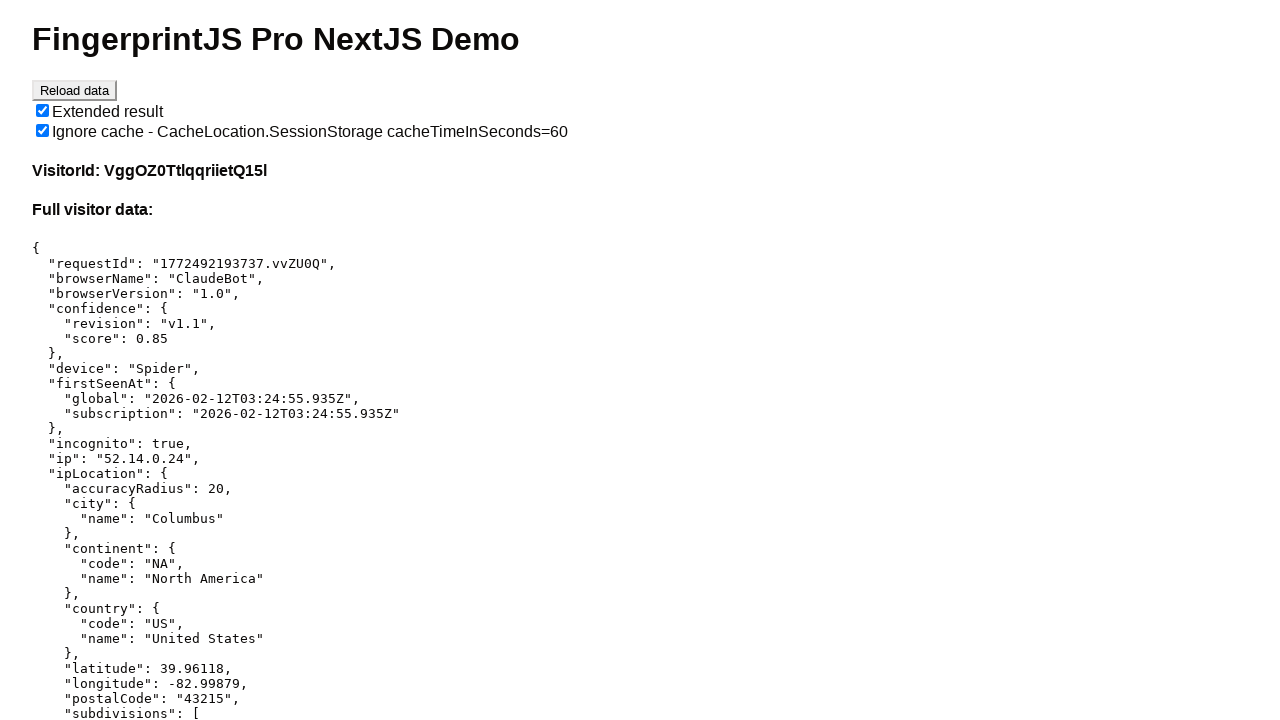